Navigates to Platzi website homepage and verifies the page loads successfully

Starting URL: https://www.platzi.com

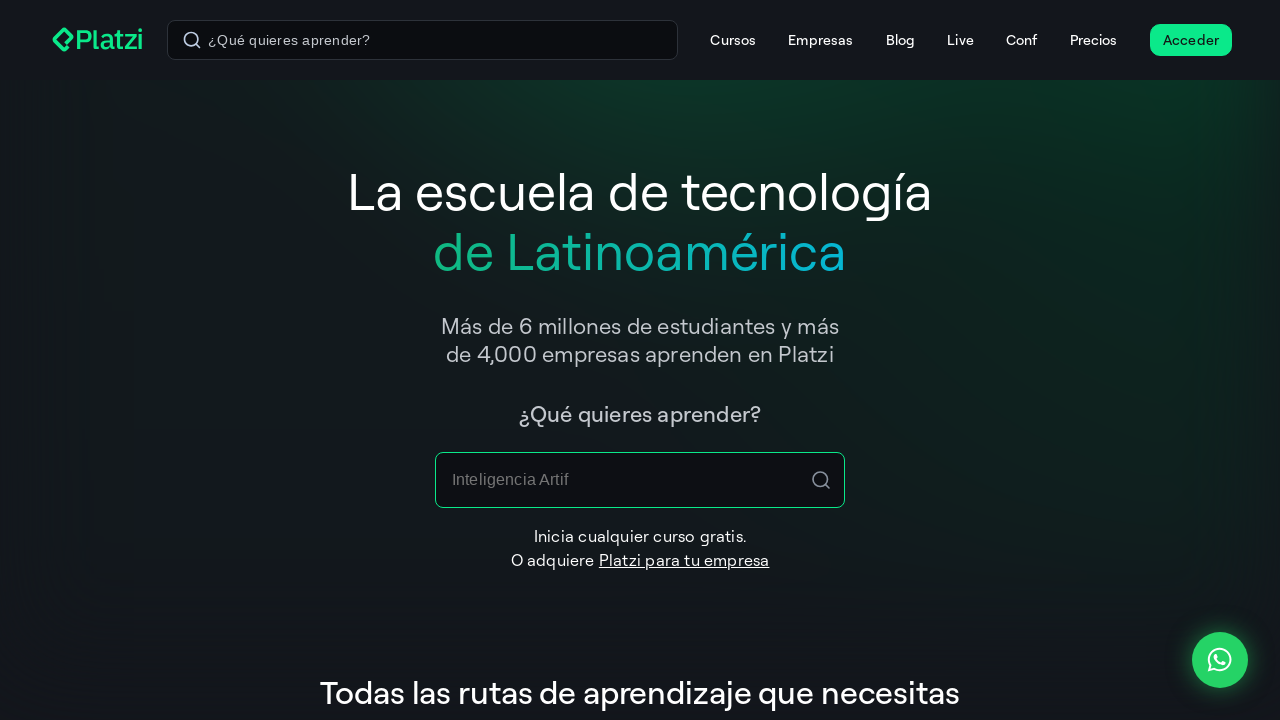

Waited for page DOM to fully load
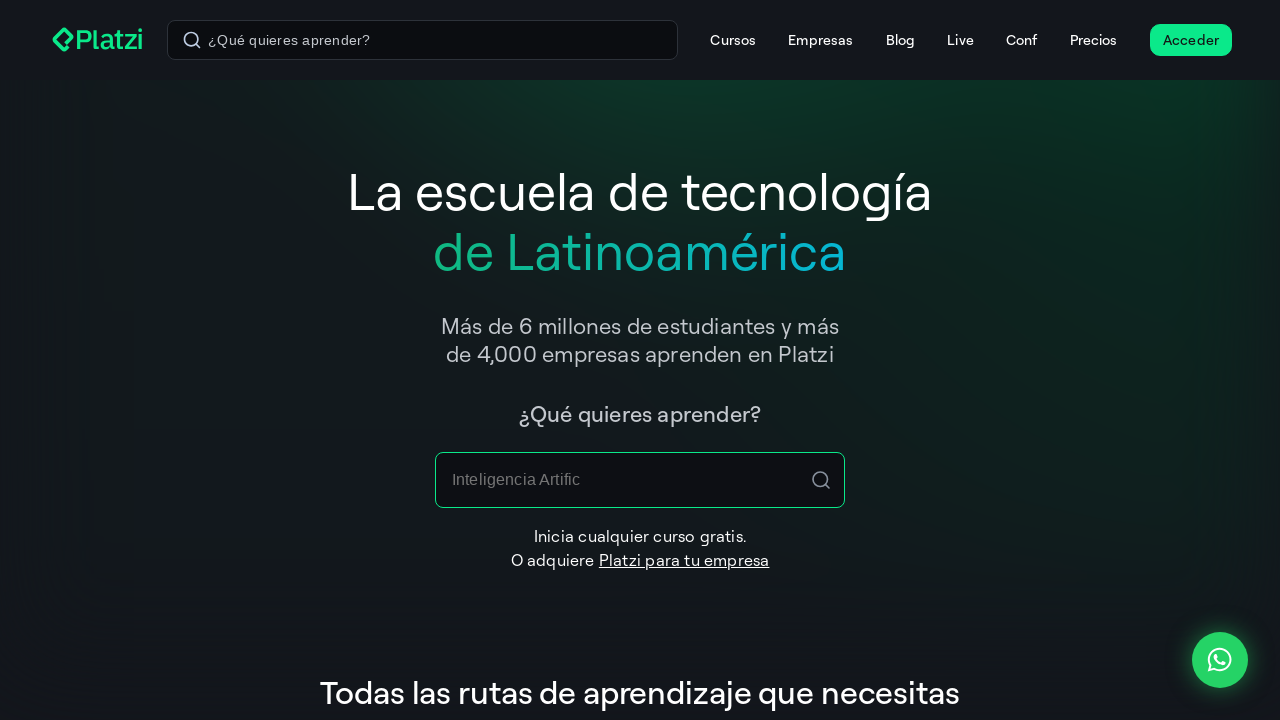

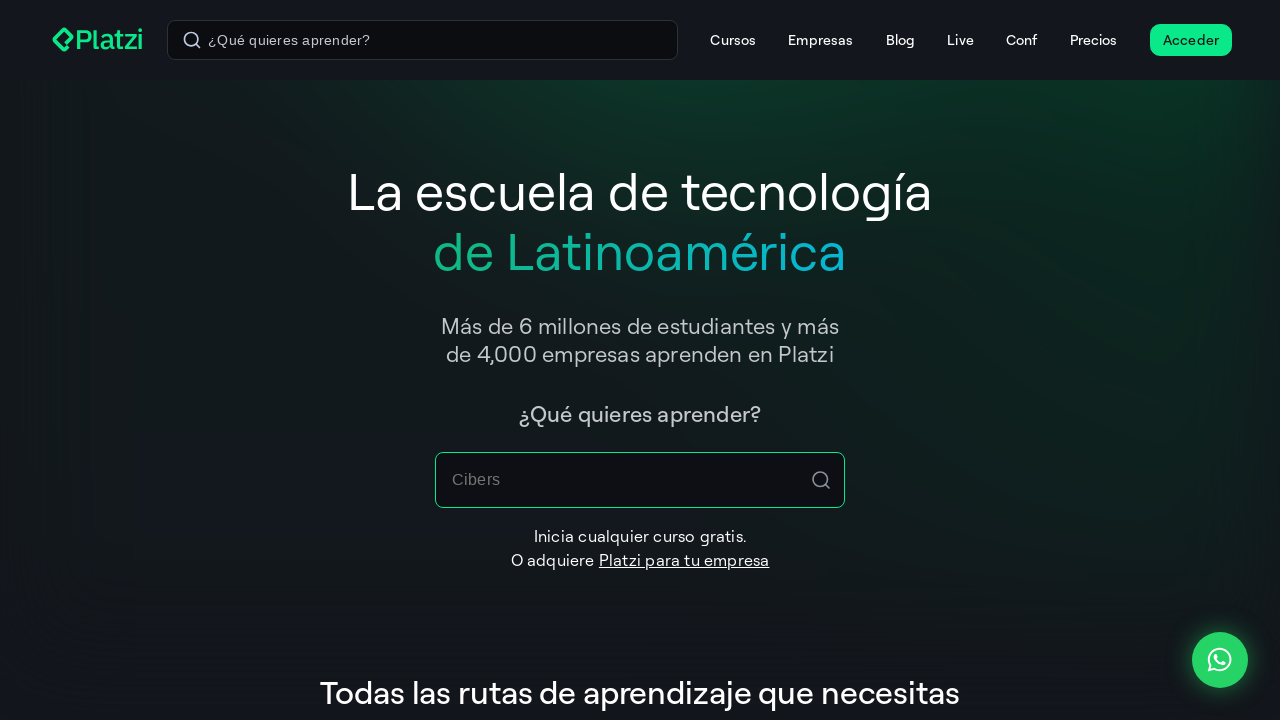